Tests successful contact form submission by navigating to contact page, filling mandatory fields, and submitting to verify successful submission message

Starting URL: https://jupiter.cloud.planittesting.com/#/

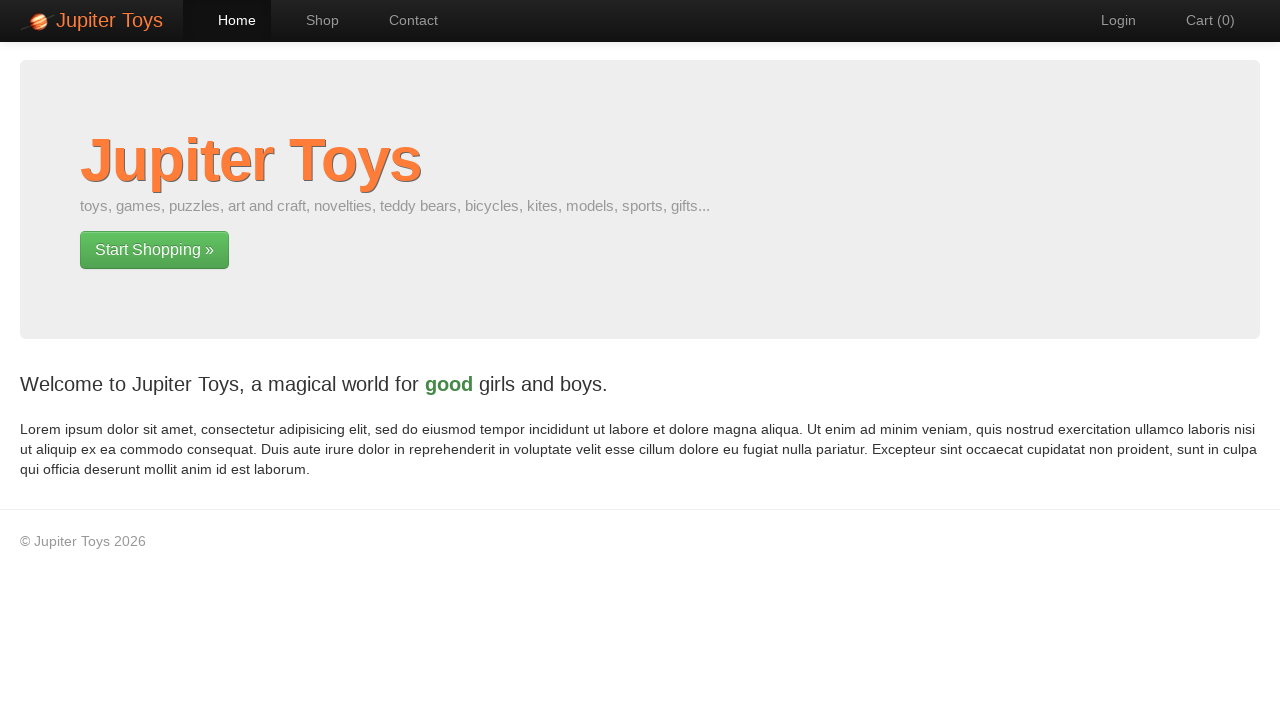

Clicked contact page link from home at (404, 20) on a[href='#/contact']
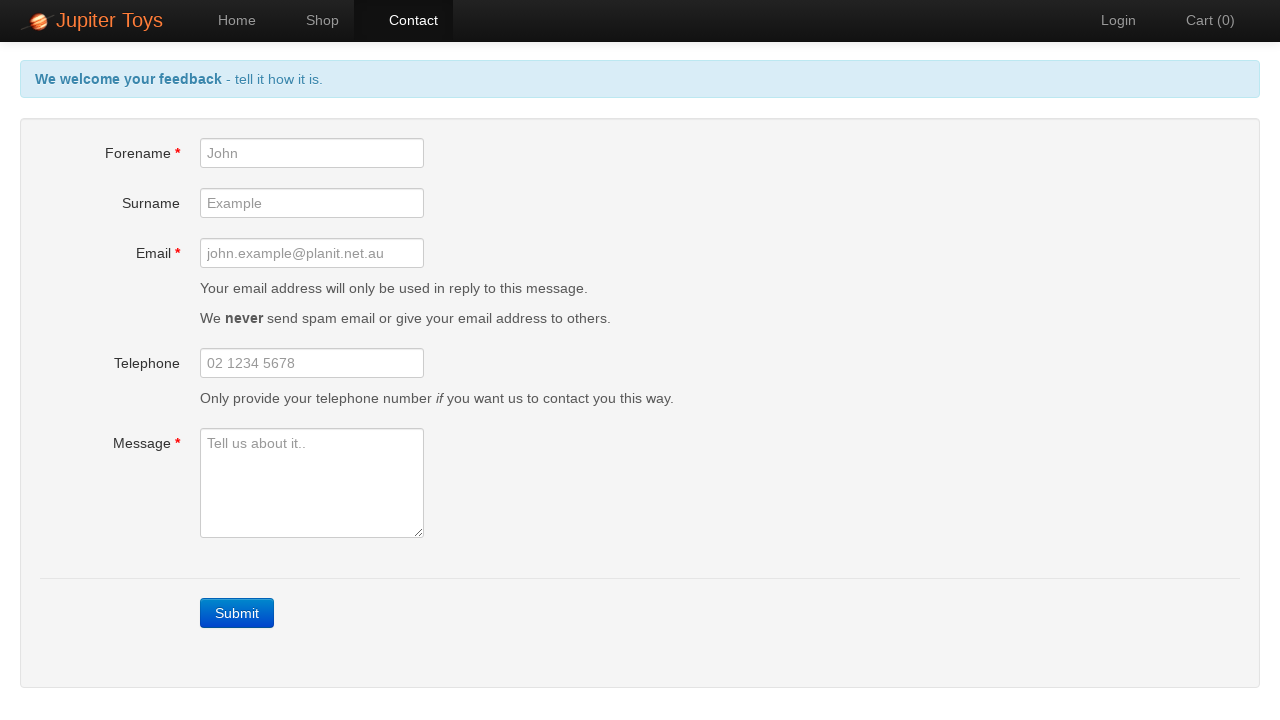

Contact page loaded and forename field is visible
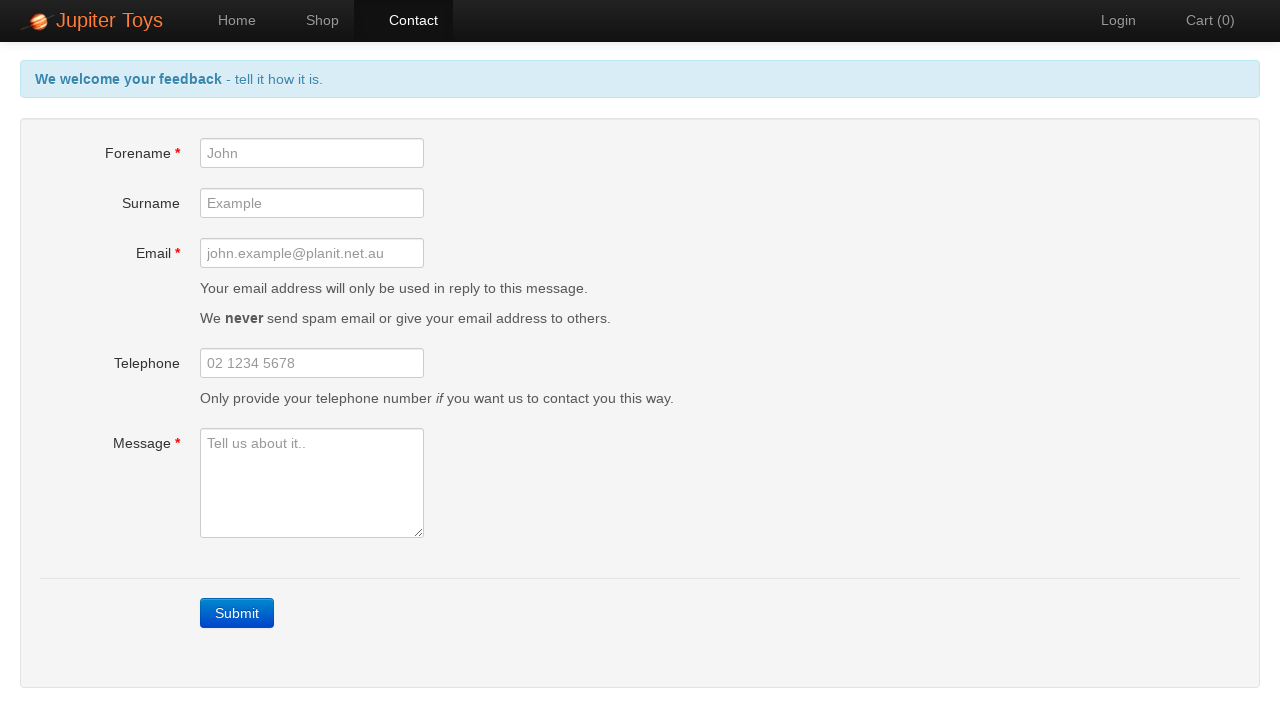

Filled forename field with 'Sarah' on #forename
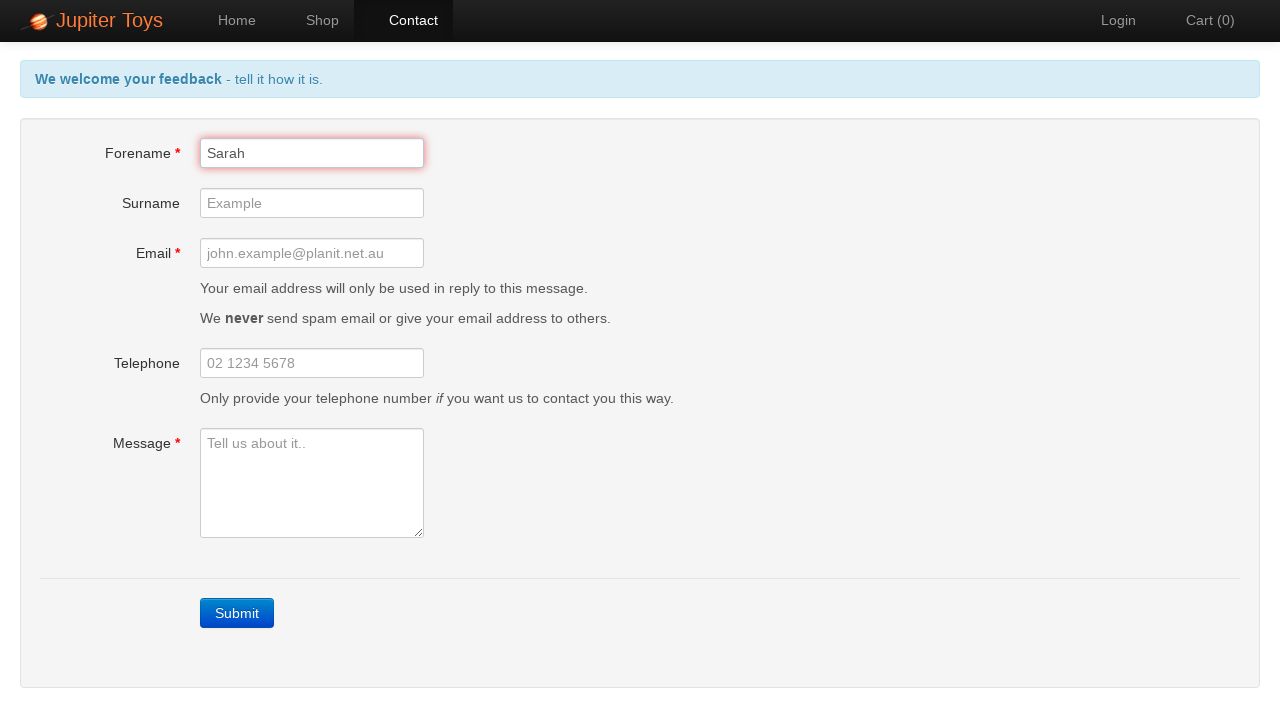

Filled email field with 'sarah.miller@testmail.com' on #email
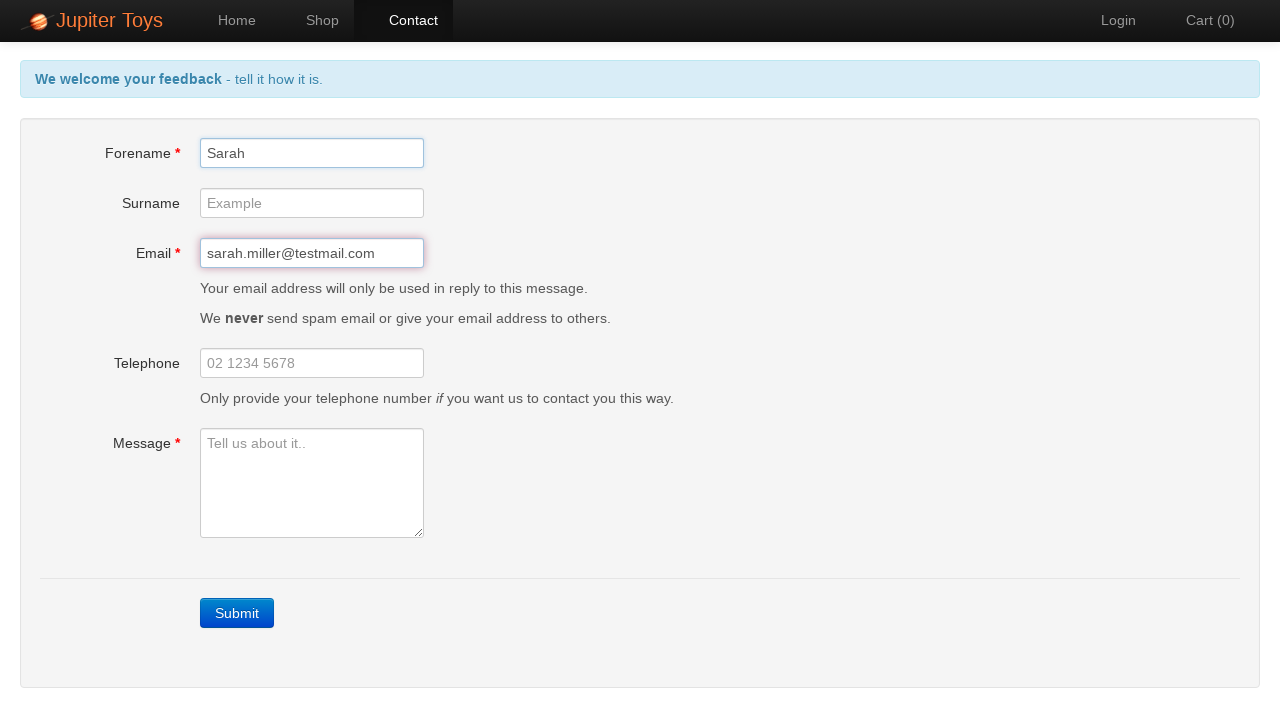

Filled message field with product inquiry on #message
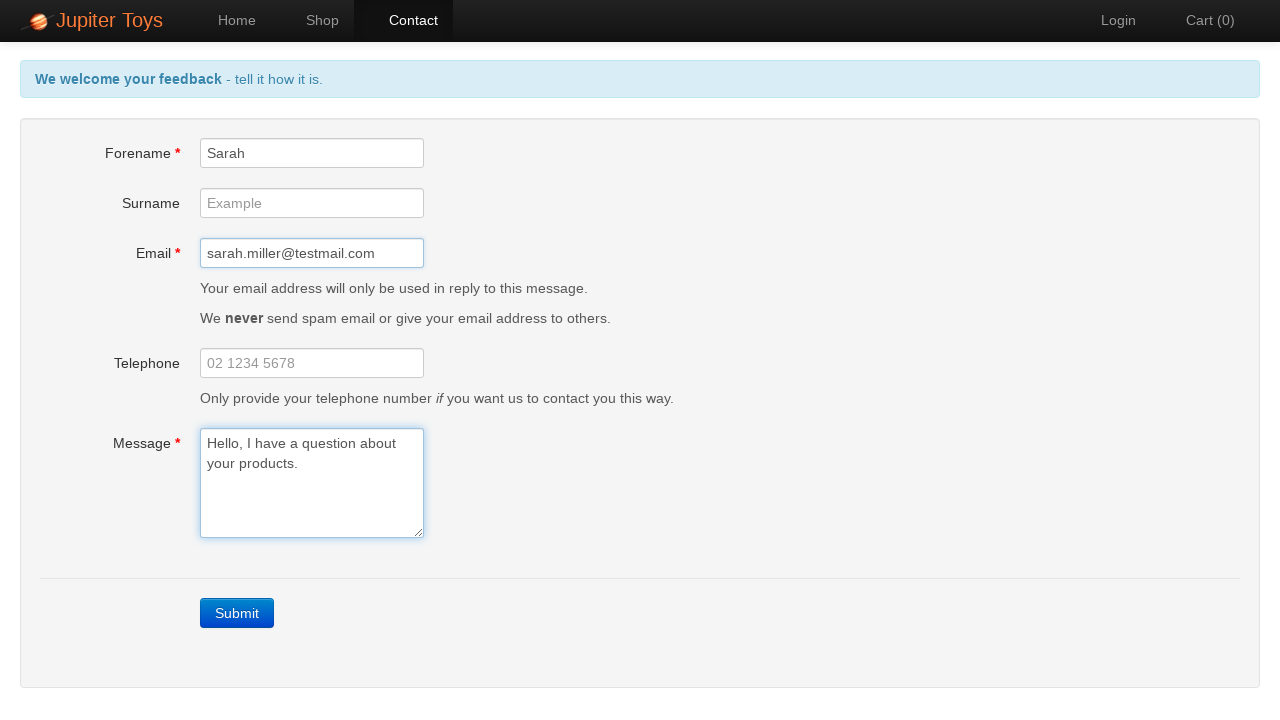

Clicked Submit button to submit contact form at (237, 613) on a.btn-contact:has-text('Submit')
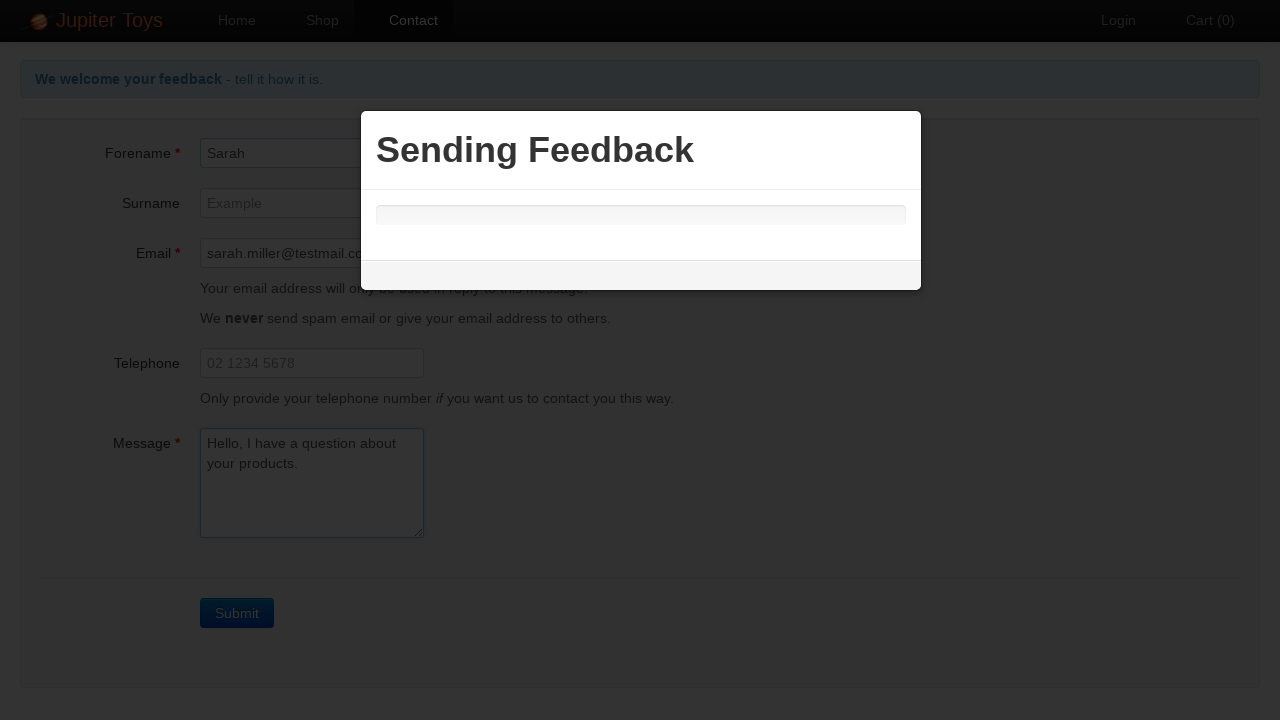

Contact form submission successful - success message displayed
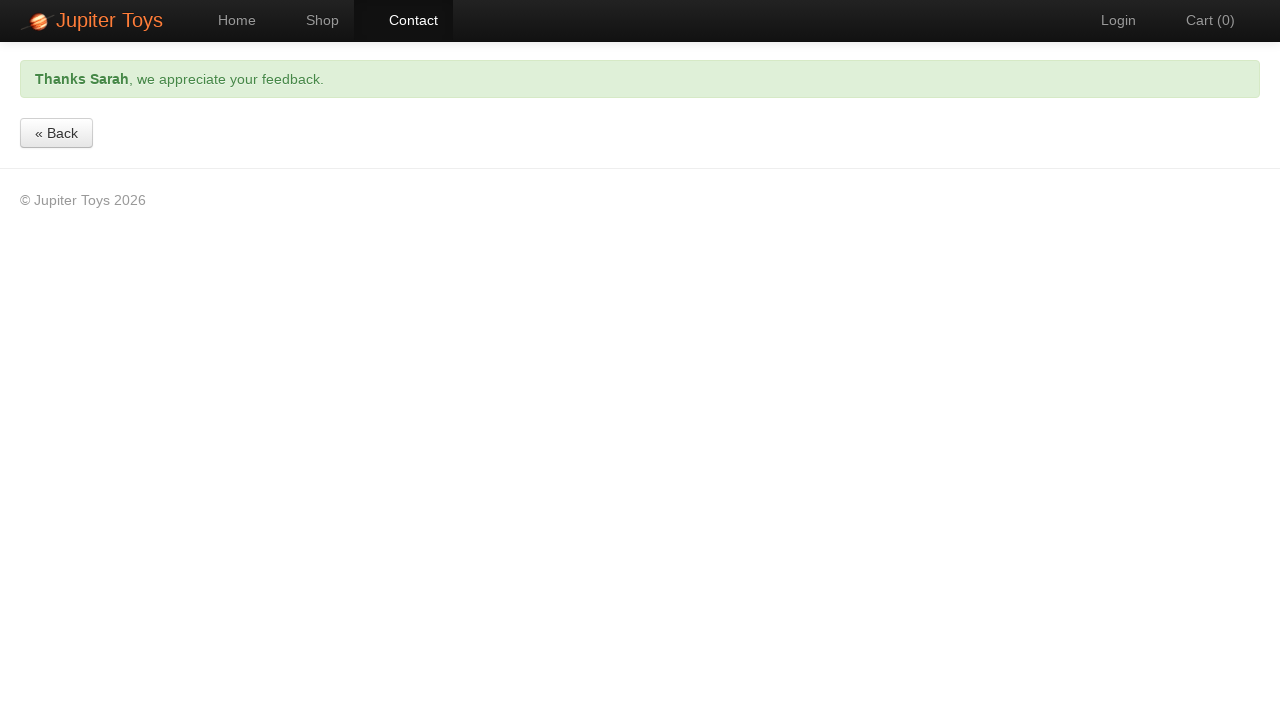

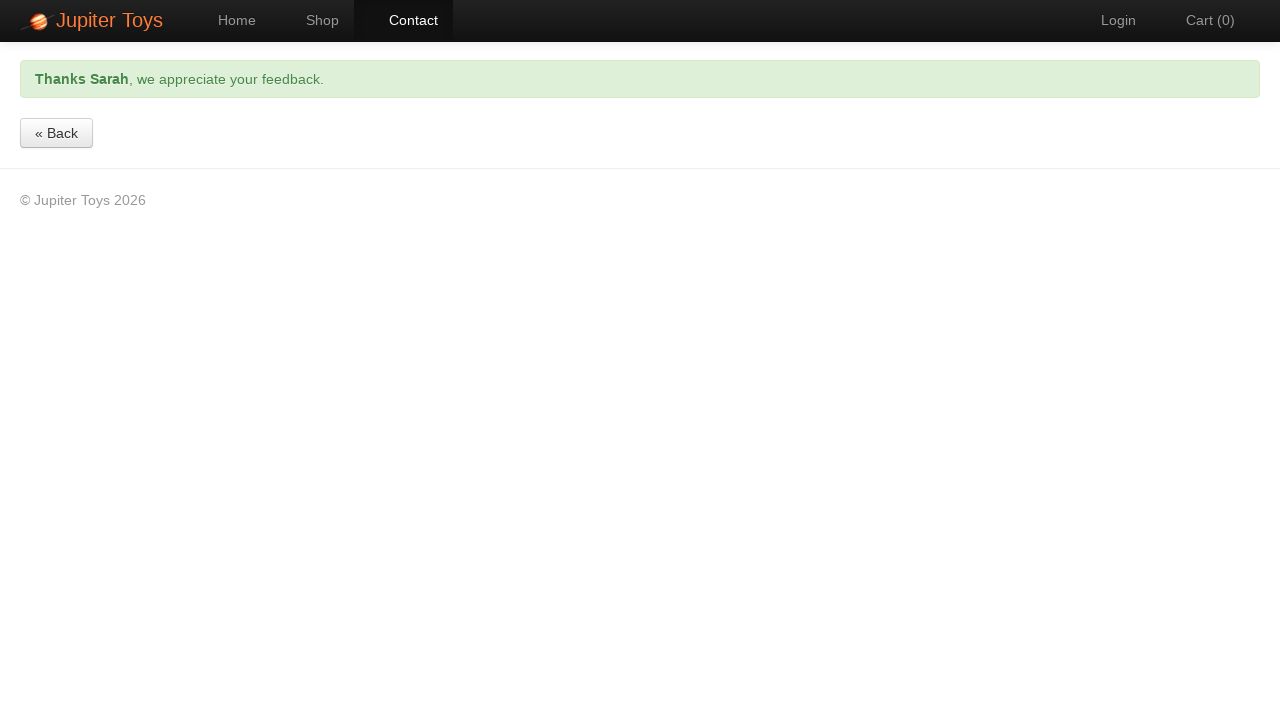